Tests scrolling down a page and filling in form fields for full name and date

Starting URL: https://formy-project.herokuapp.com

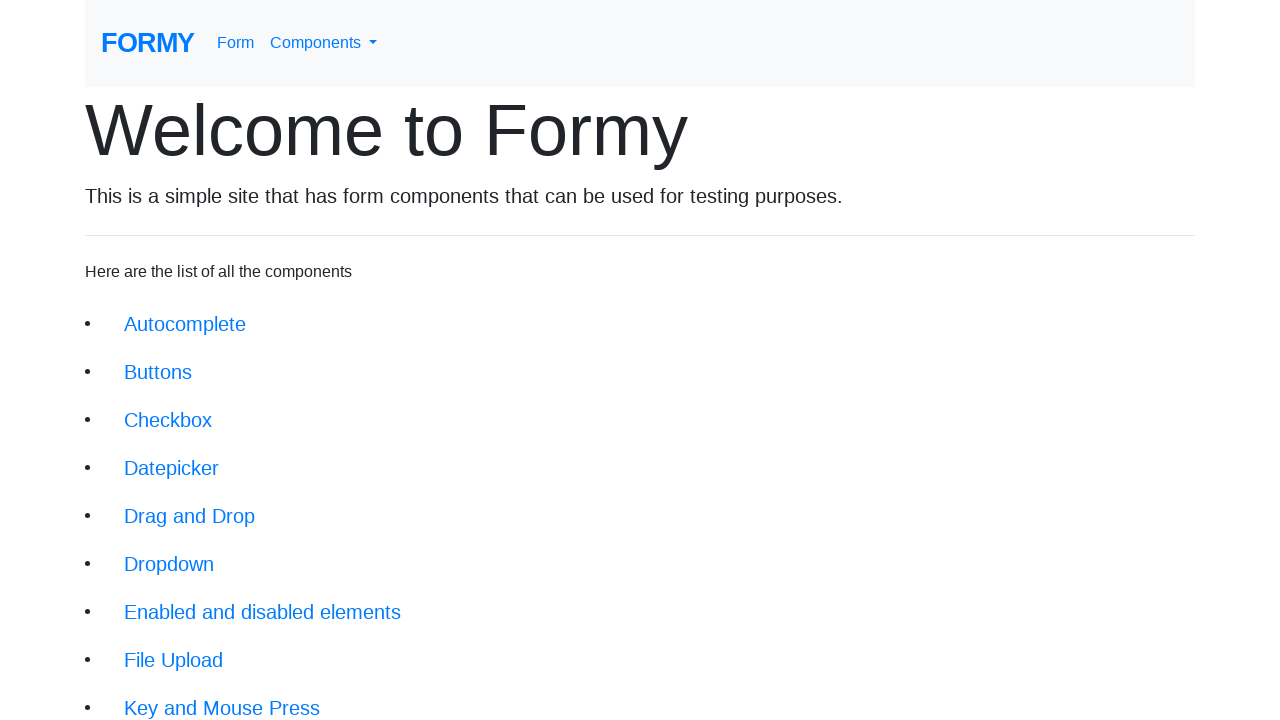

Clicked scroll link to navigate to scroll page at (174, 552) on xpath=//a[@class ='btn btn-lg' and @href='/scroll']
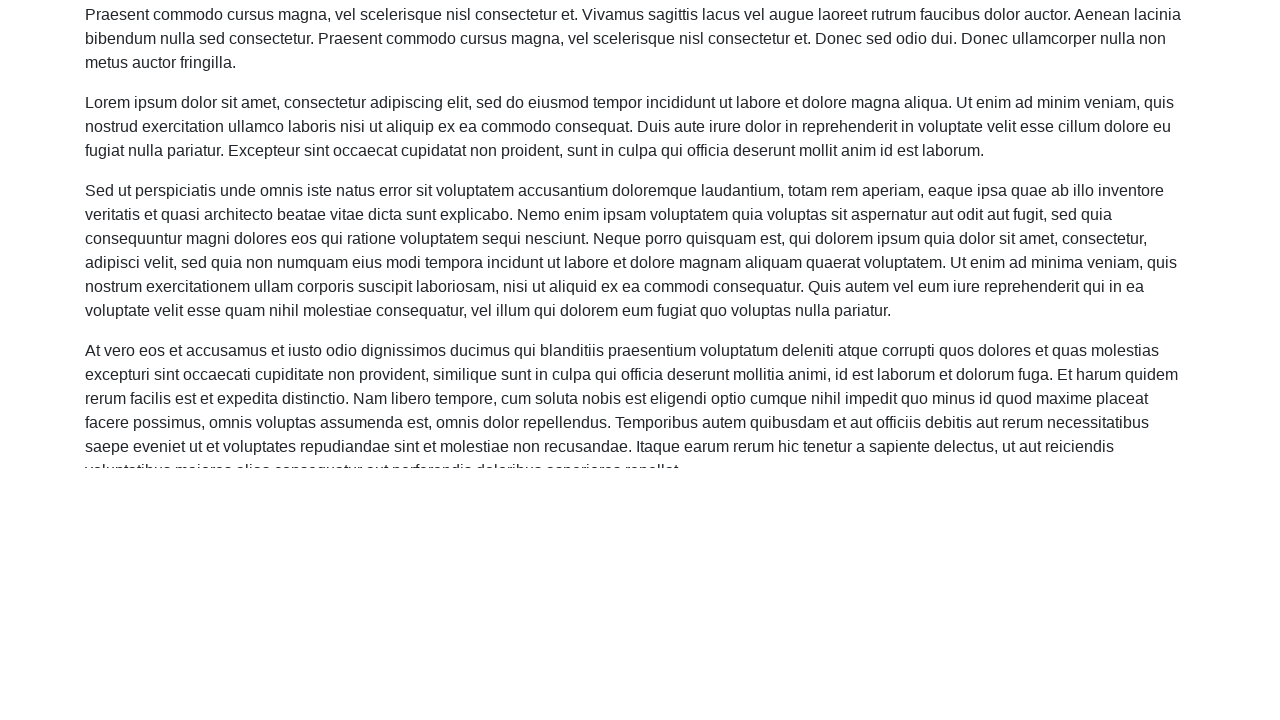

Located full name input field
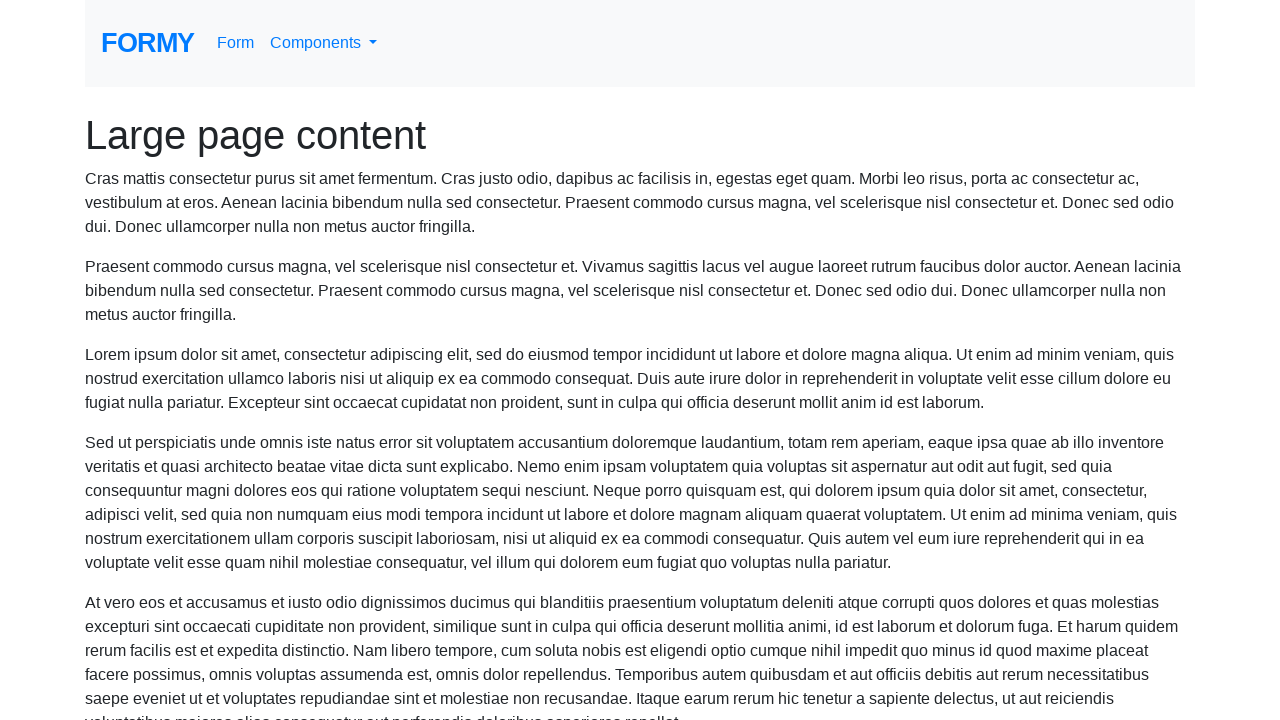

Scrolled page to bring full name field into view
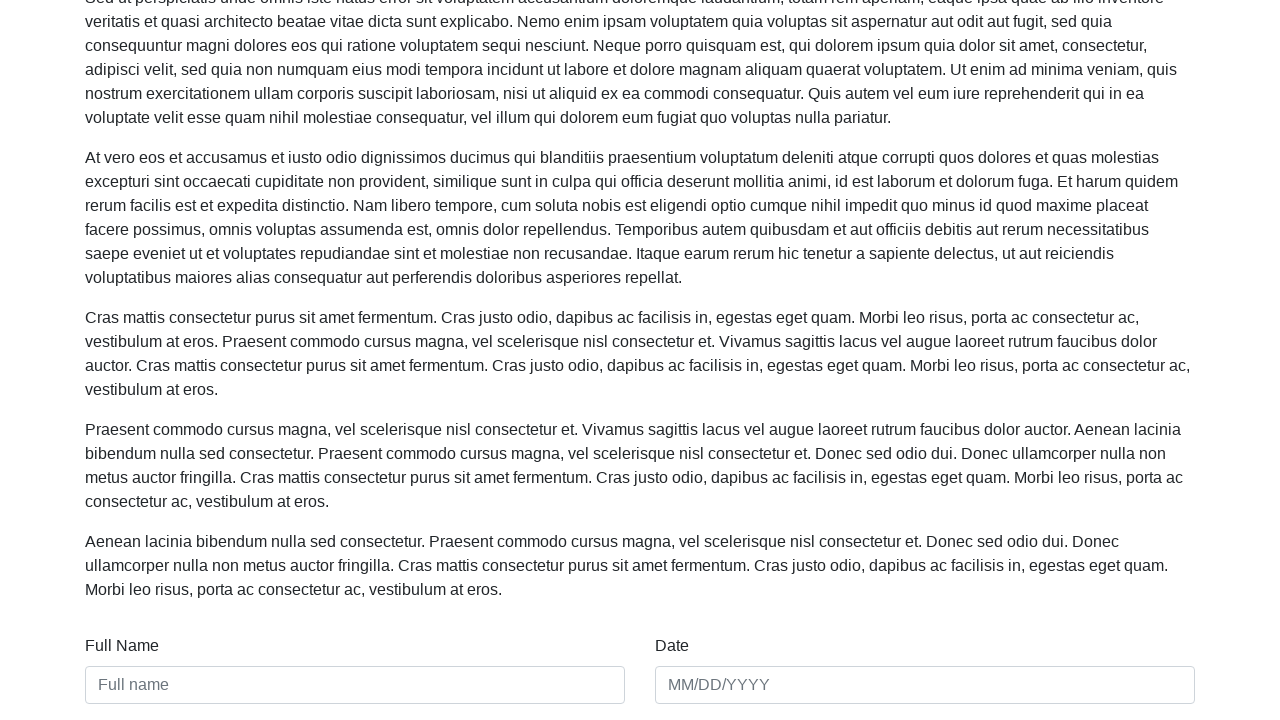

Filled full name field with 'Don Sanches' on xpath=//input[@placeholder='Full name']
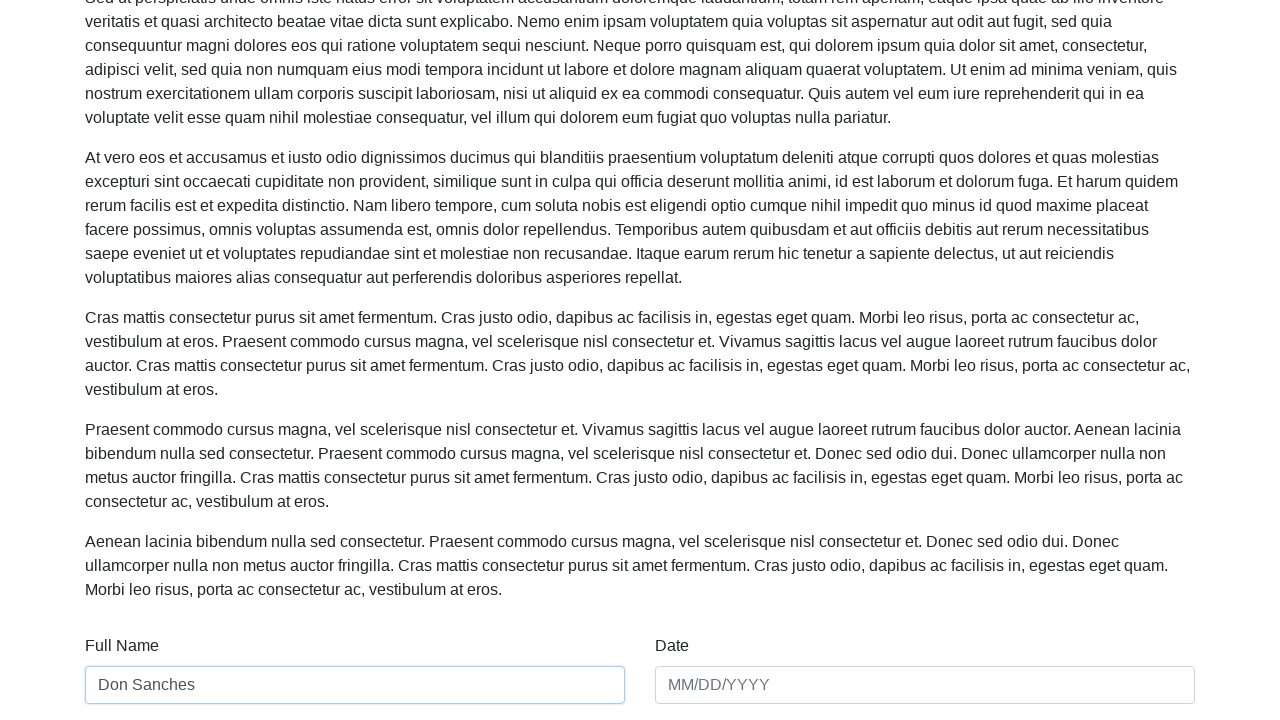

Filled date field with '11/07/2022' on //input[@placeholder='MM/DD/YYYY']
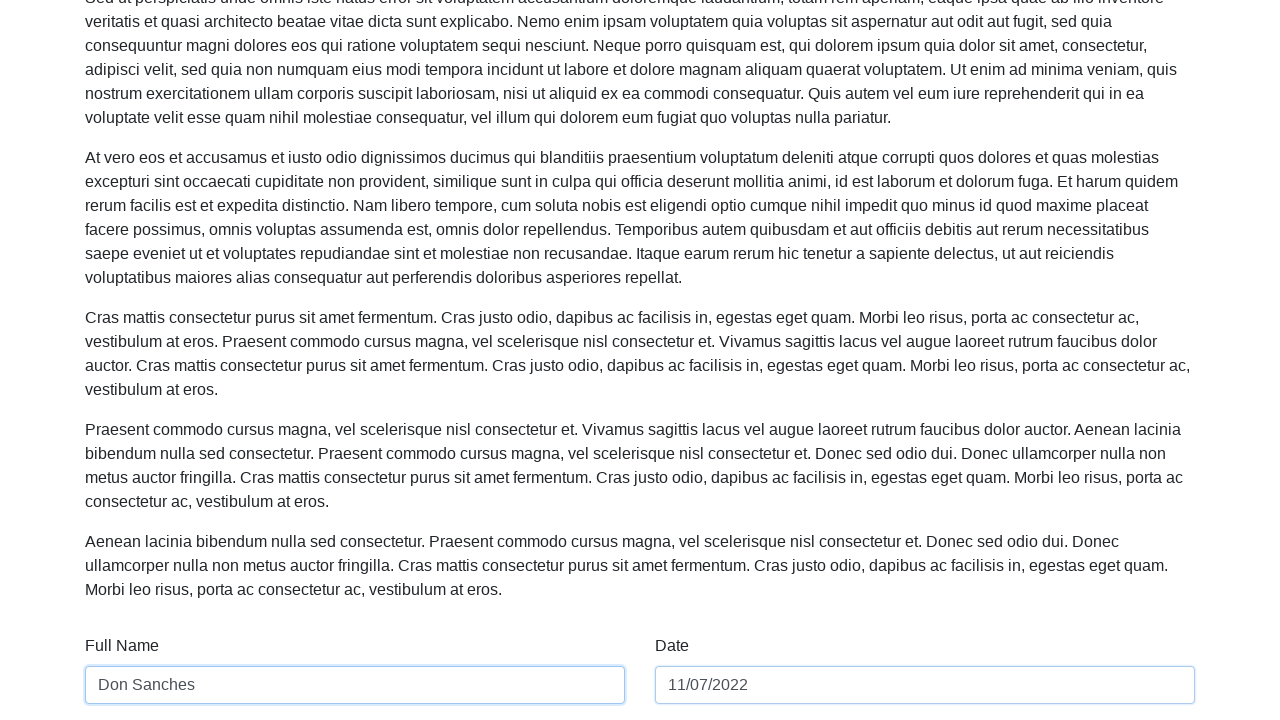

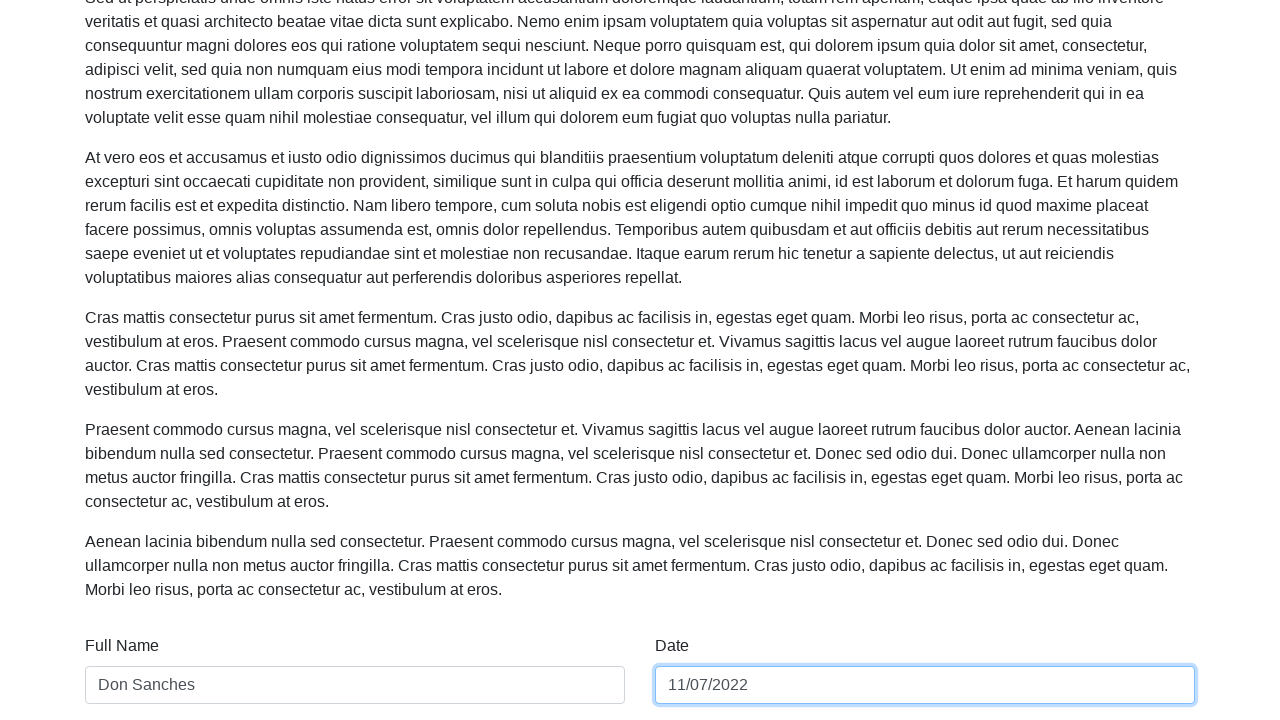